Tests scrolling functionality and validates that the sum of values in a table matches the displayed total amount

Starting URL: https://rahulshettyacademy.com/AutomationPractice/

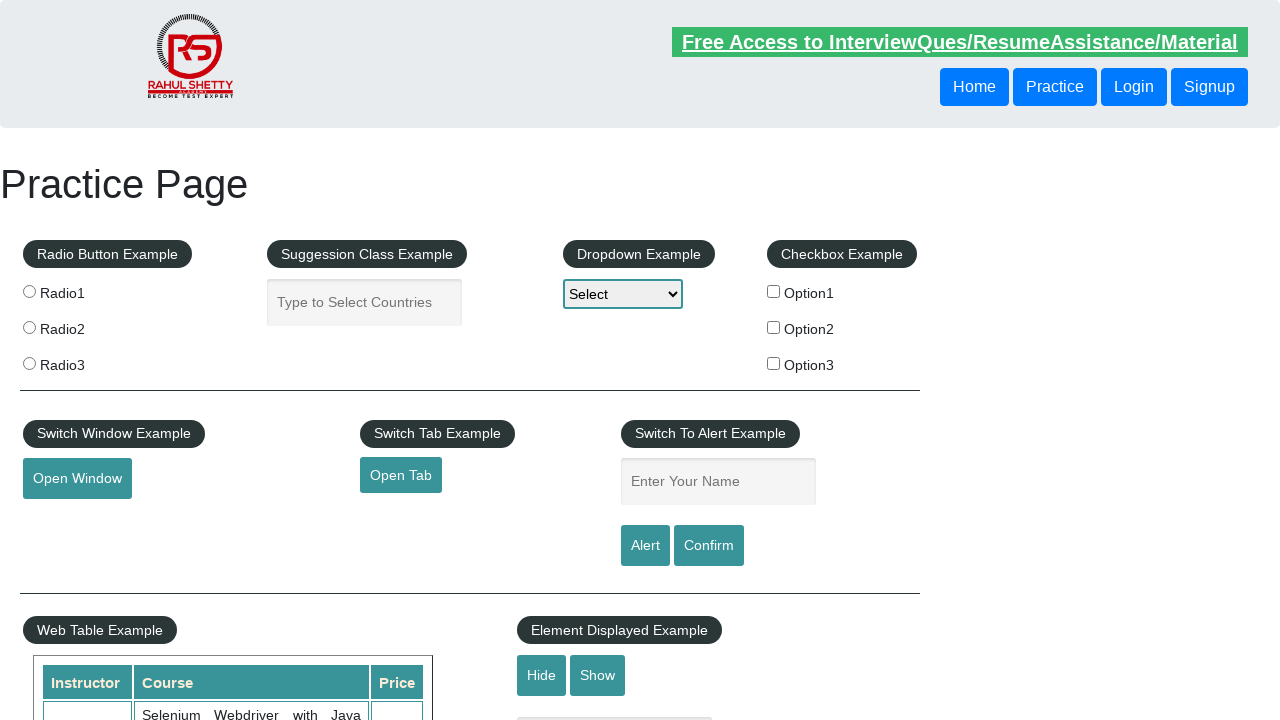

Scrolled down the page by 500 pixels
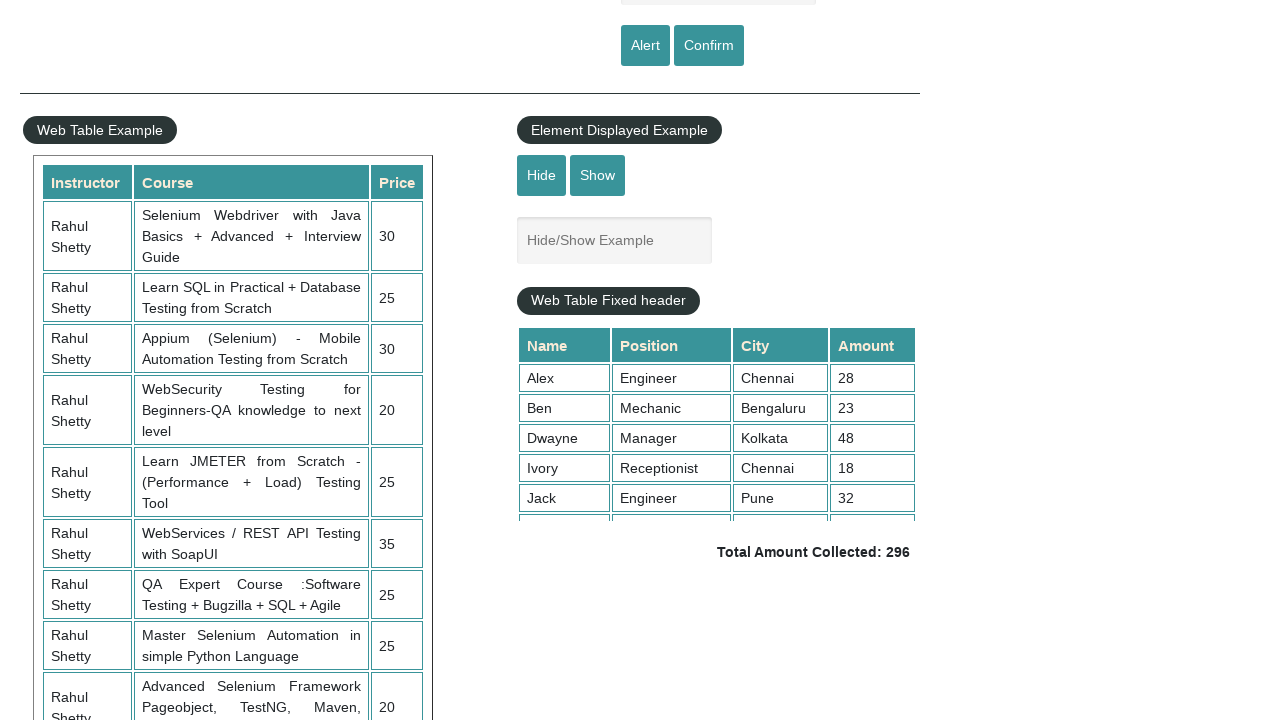

Waited 2 seconds for scroll to complete
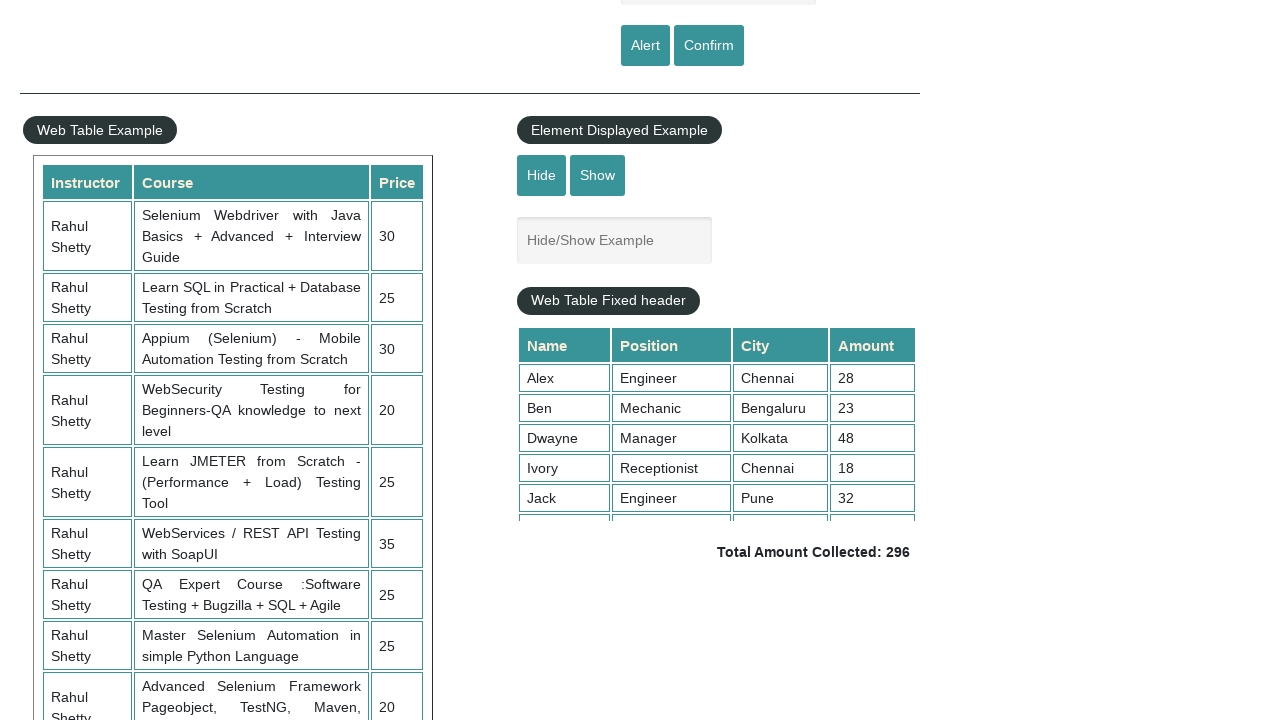

Scrolled table container down by 500 pixels
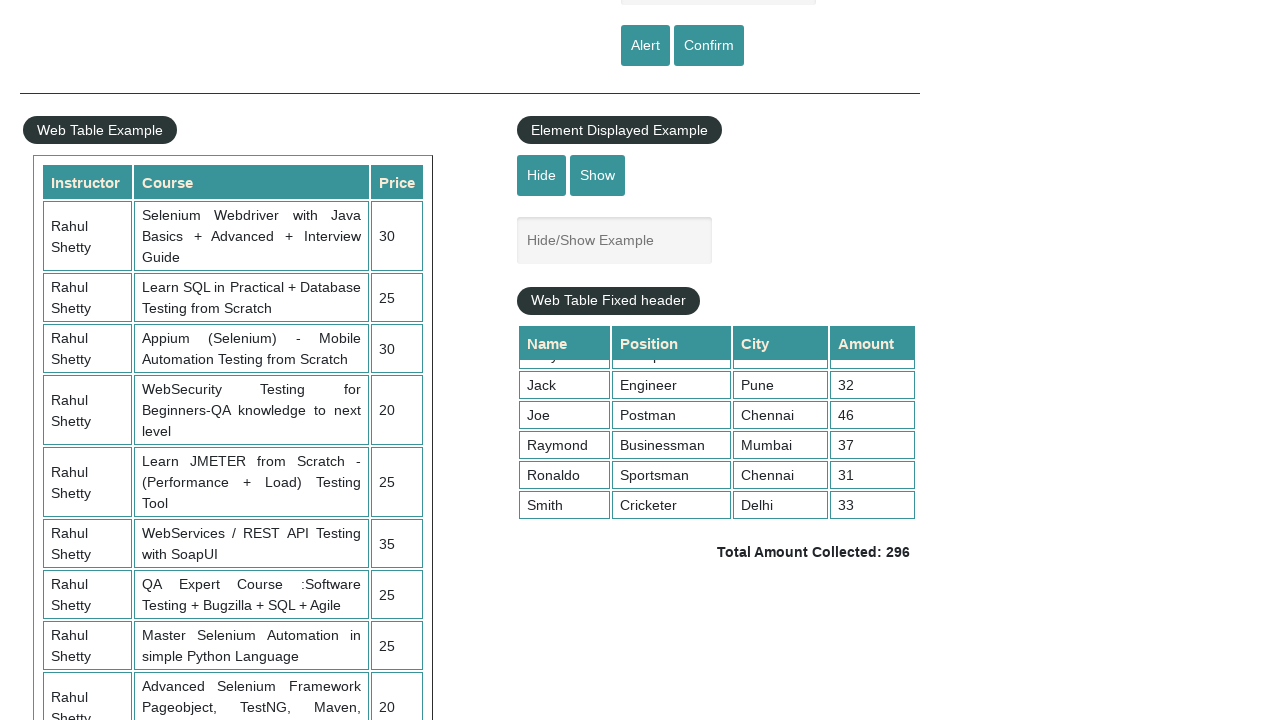

Retrieved all values from the 4th column of the table
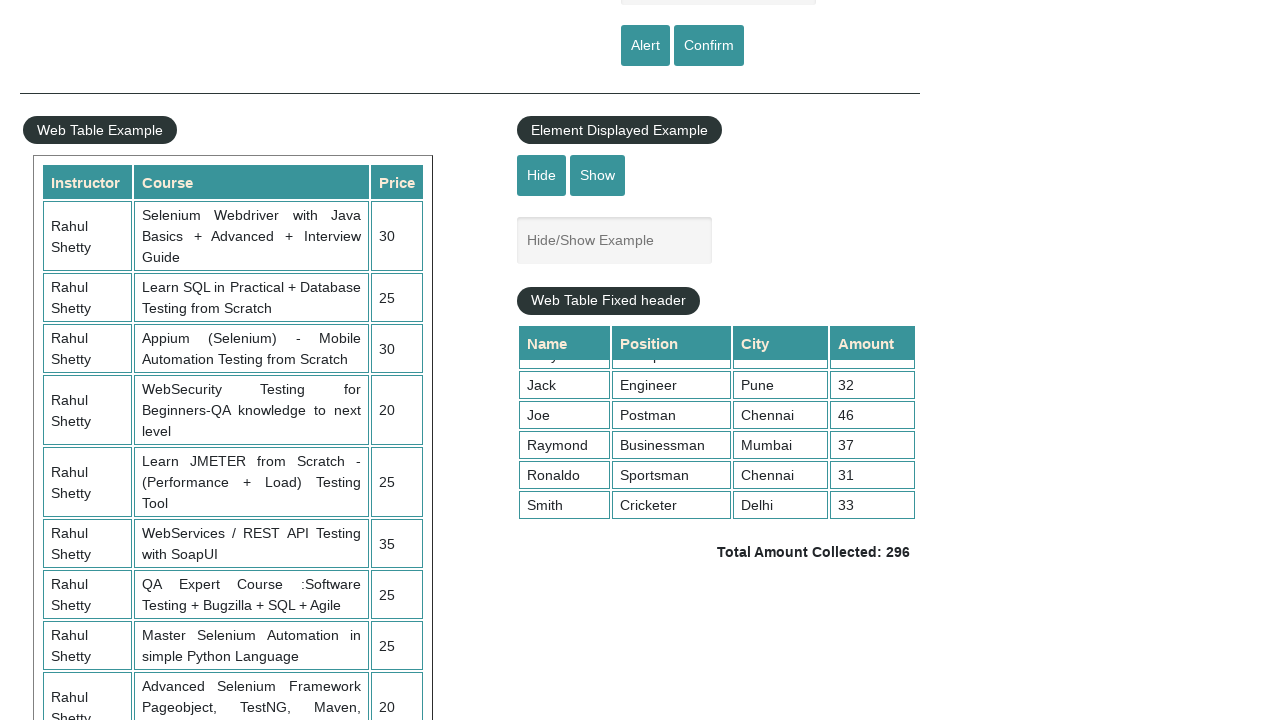

Calculated sum of table values: 296
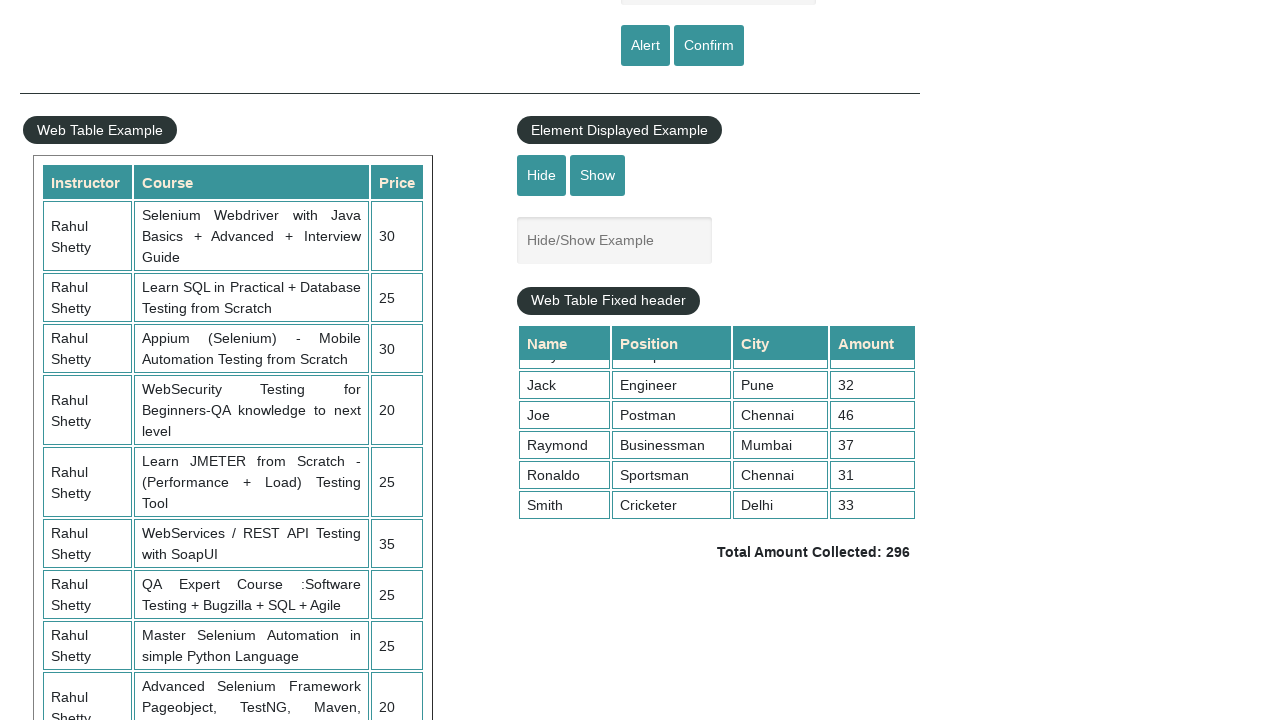

Retrieved total amount text from the page
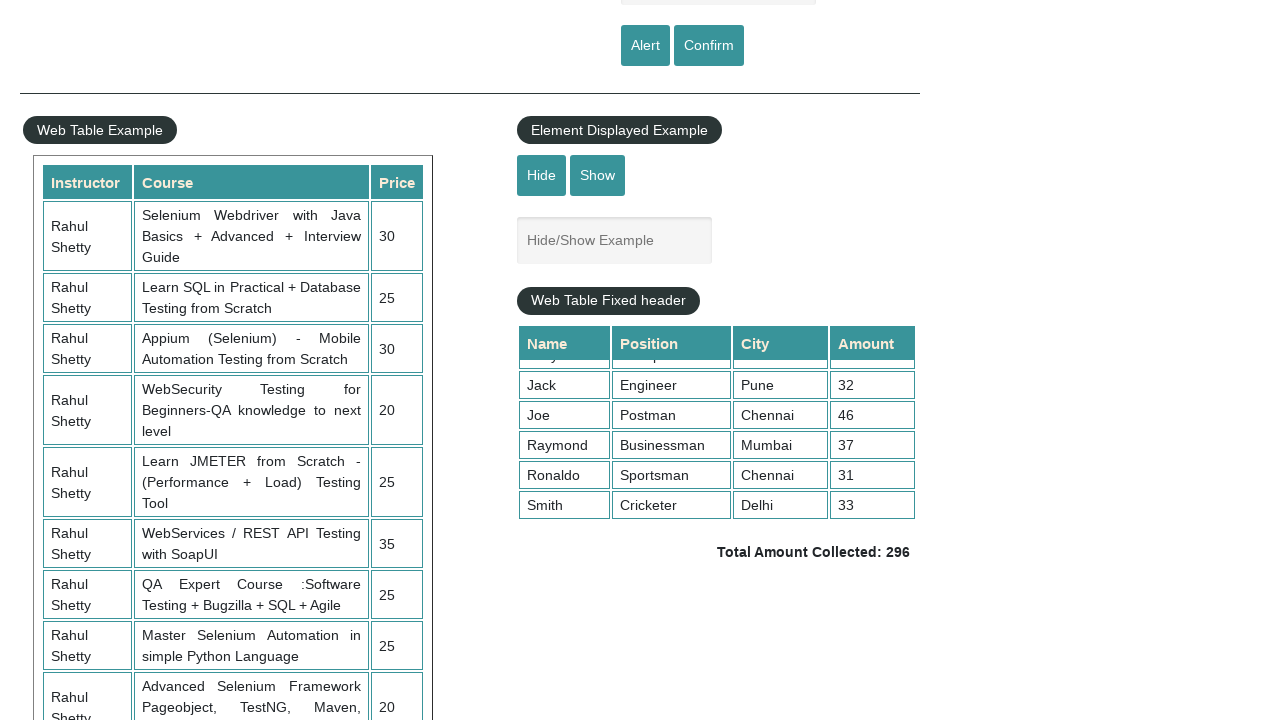

Extracted total amount value: 296
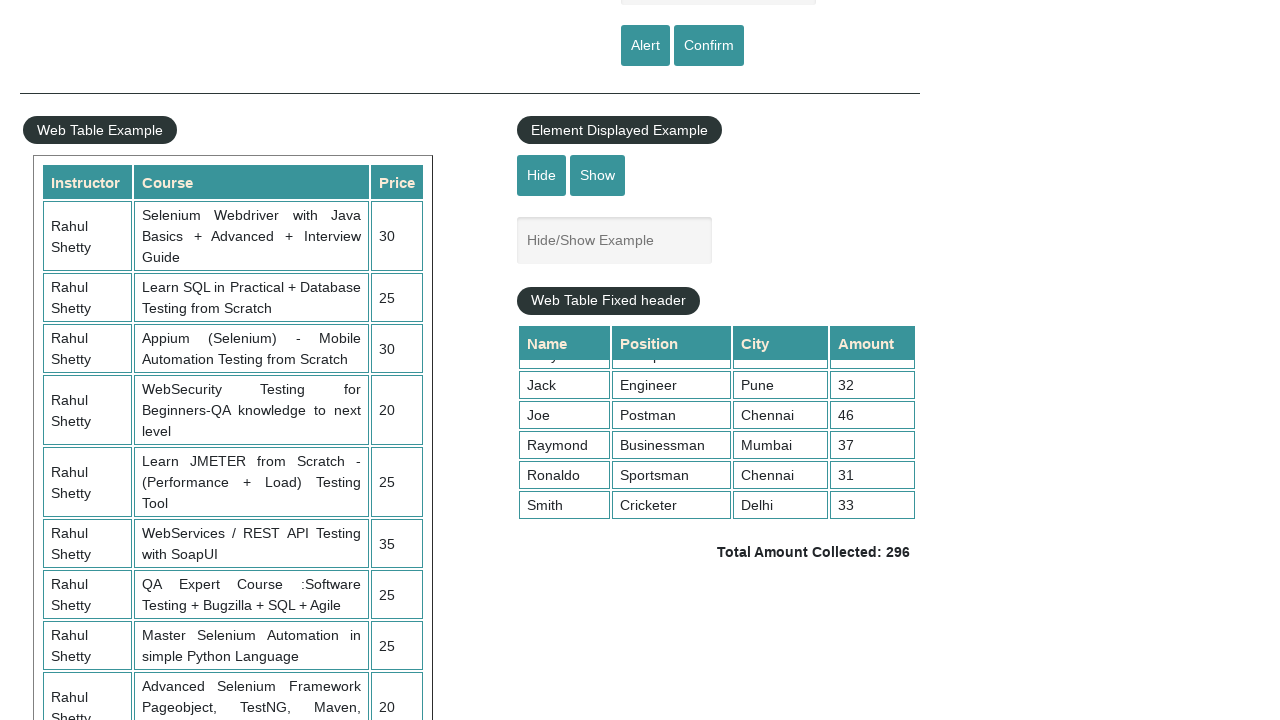

Verified that sum of values (296) matches displayed total (296)
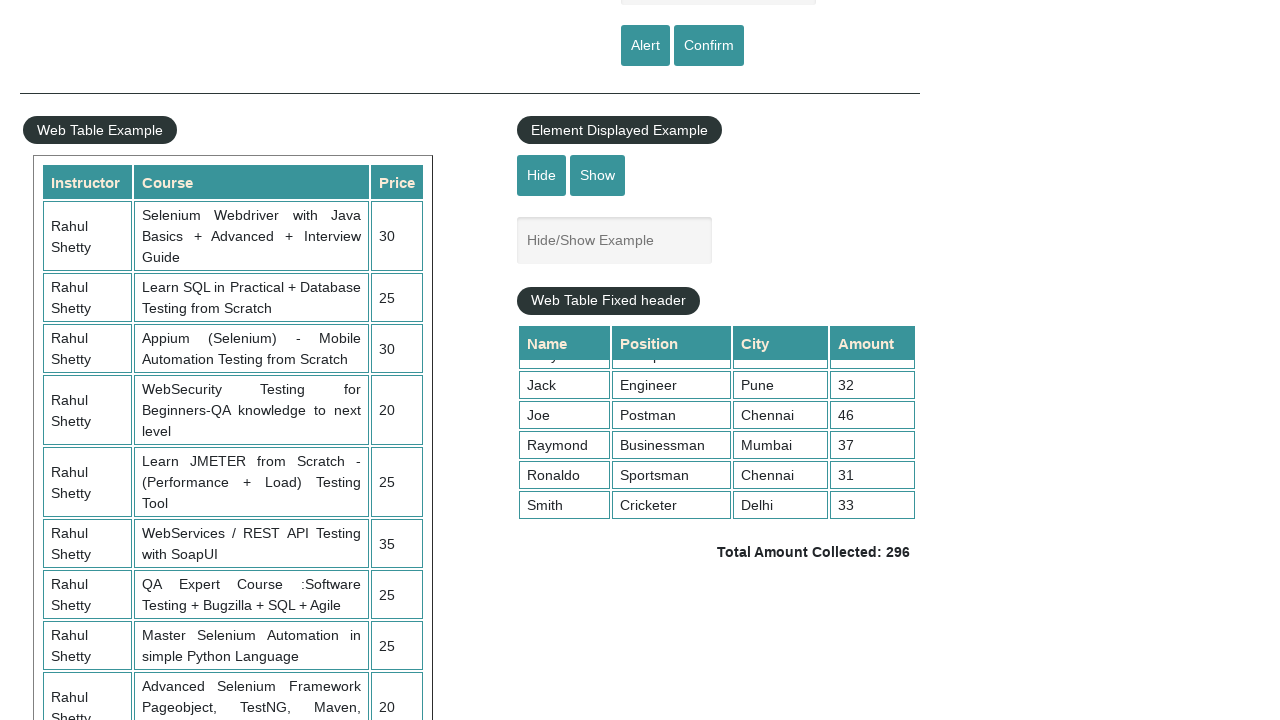

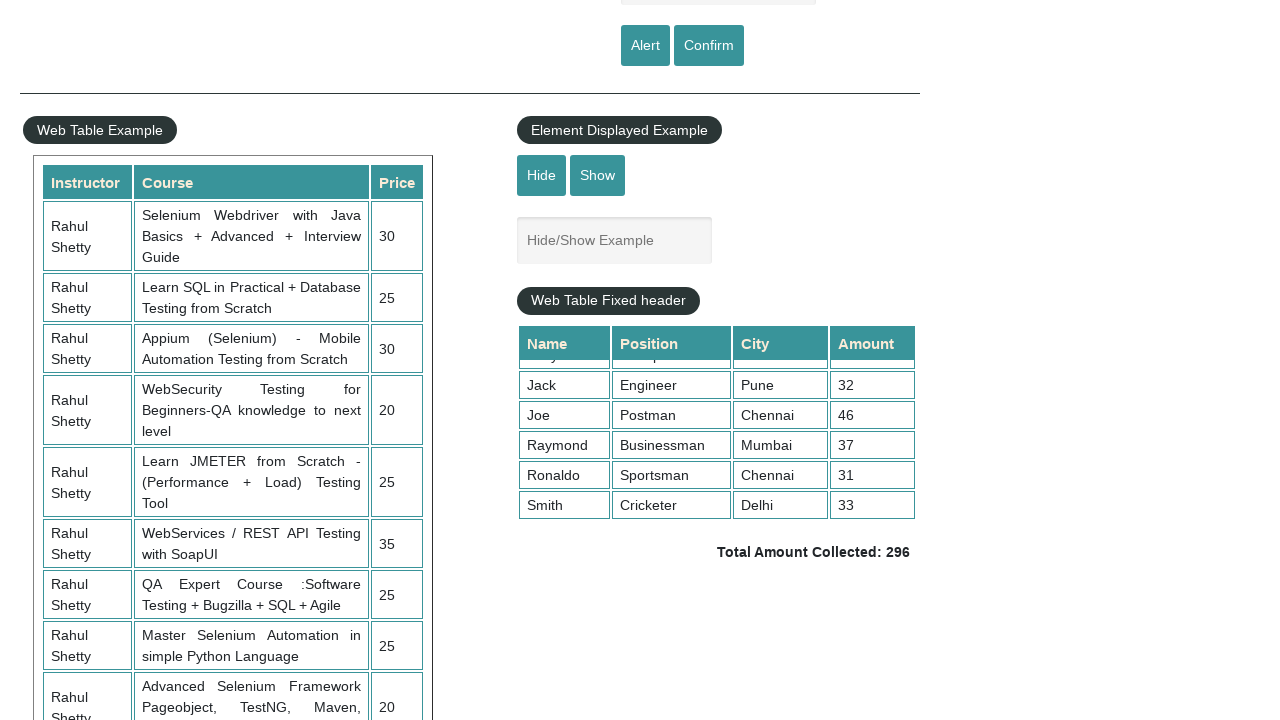